Tests simple click functionality by clicking a button with text 'Click Me'

Starting URL: https://demoqa.com/buttons

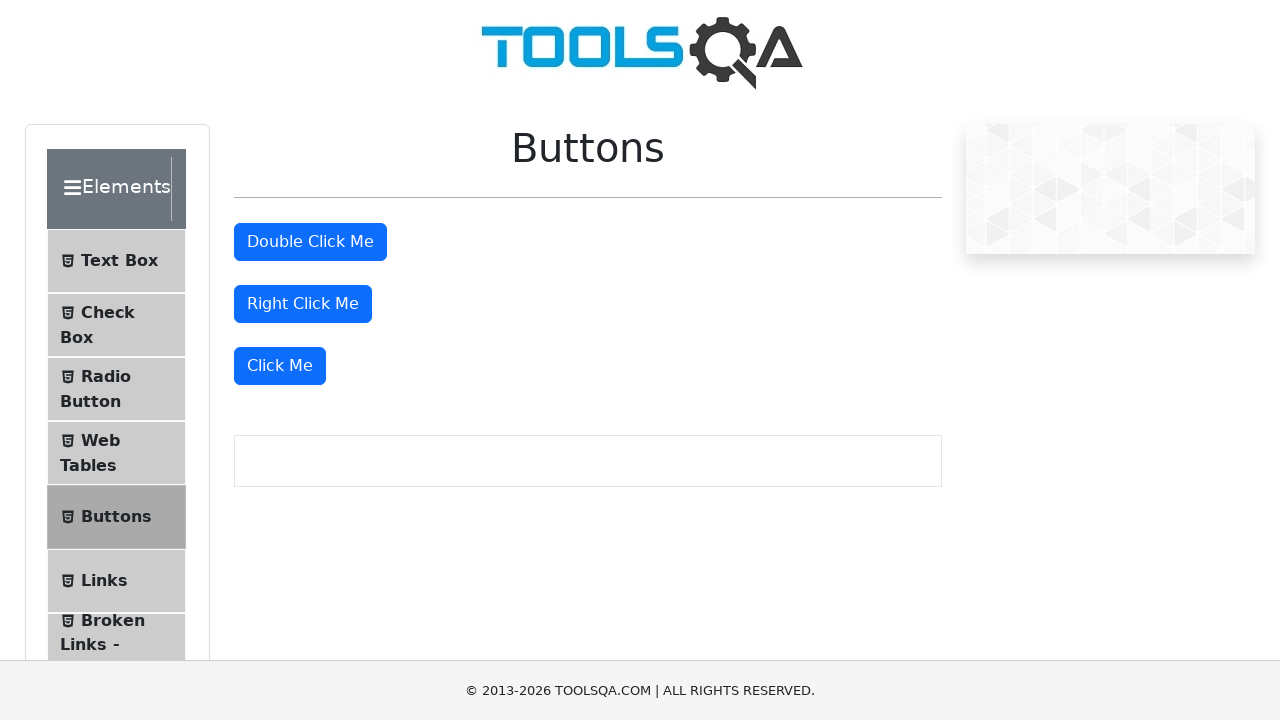

Navigated to https://demoqa.com/buttons
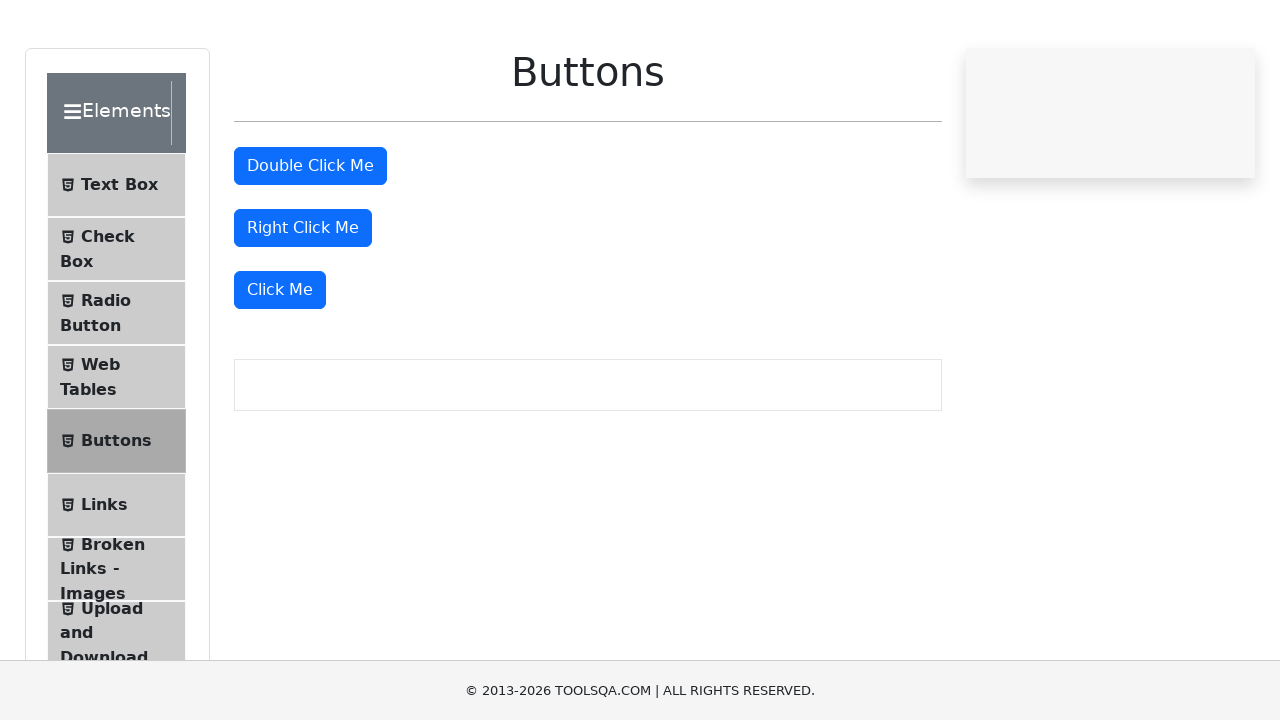

Clicked the 'Click Me' button at (280, 366) on xpath=//button[text() = 'Click Me']
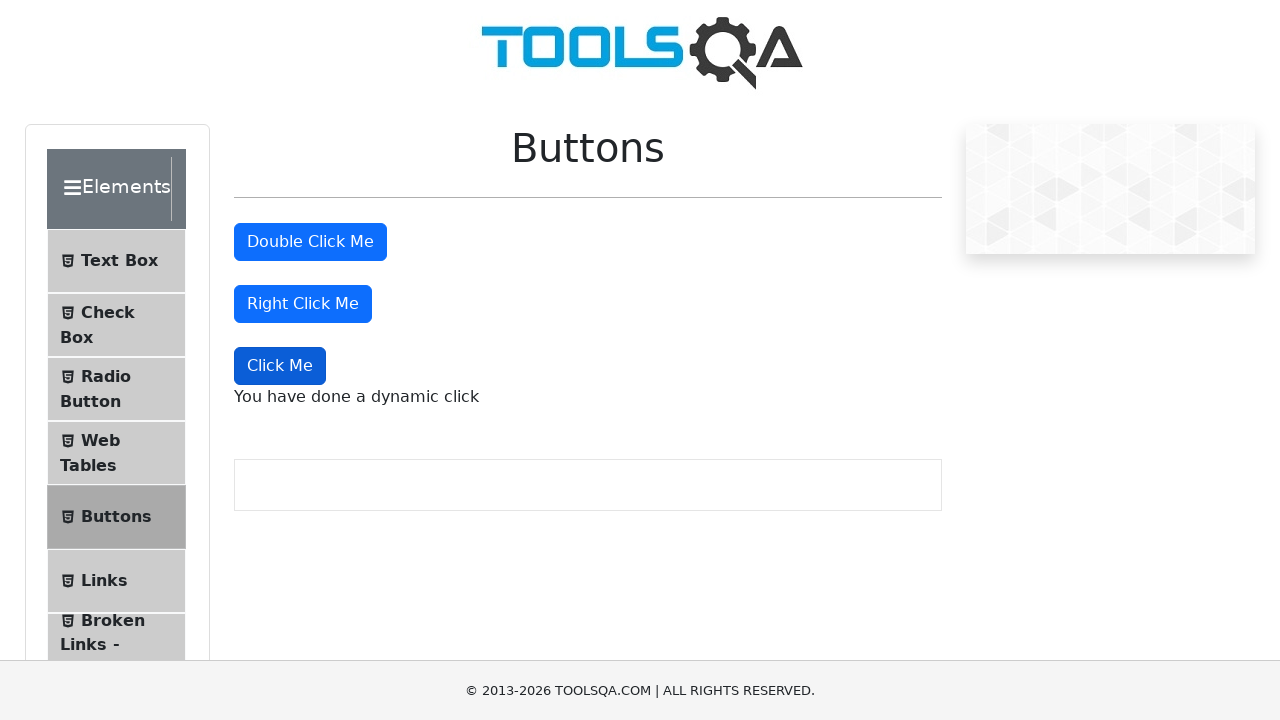

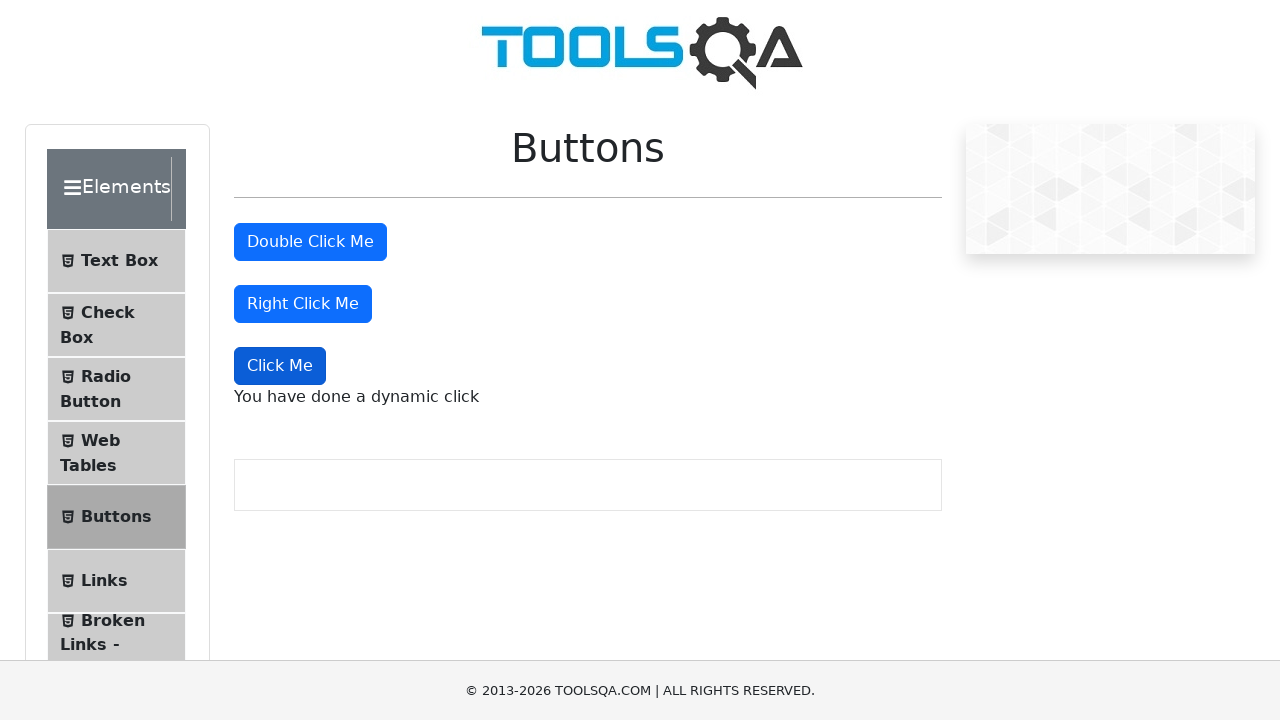